Navigates to Rahul Shetty Academy homepage and waits for the page to fully load

Starting URL: https://rahulshettyacademy.com/

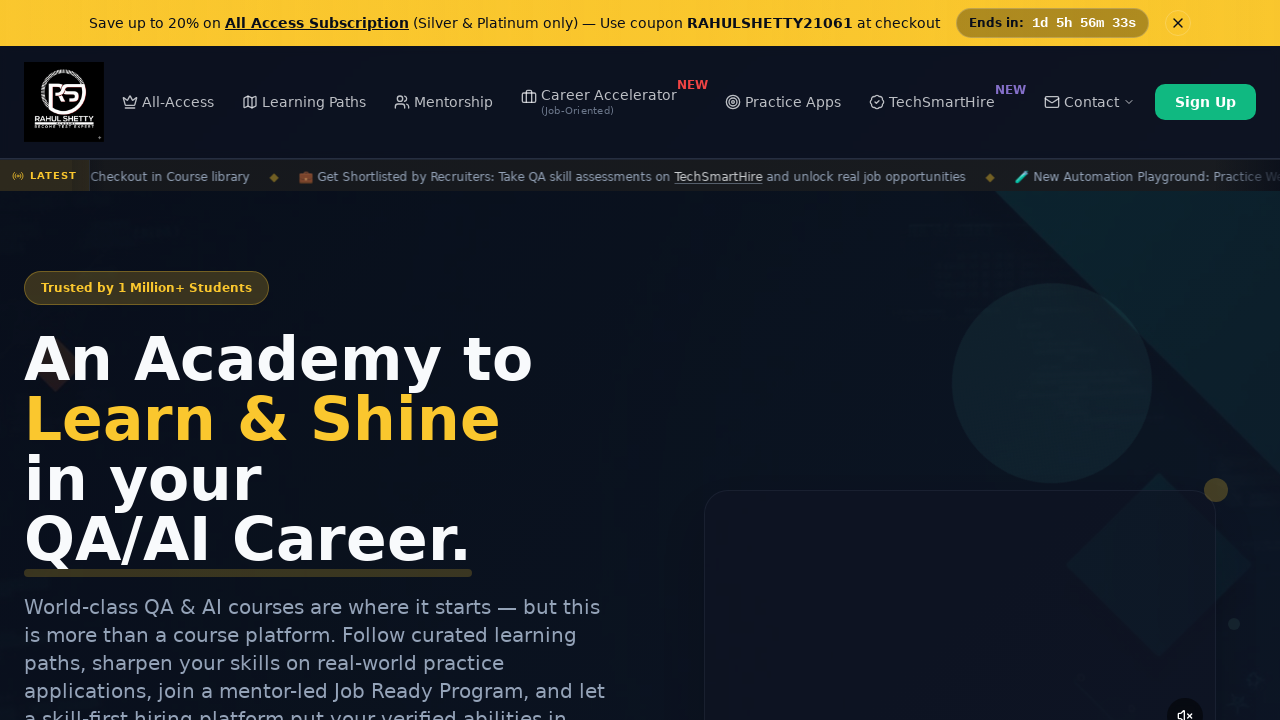

Waited for page to reach networkidle state - page fully loaded
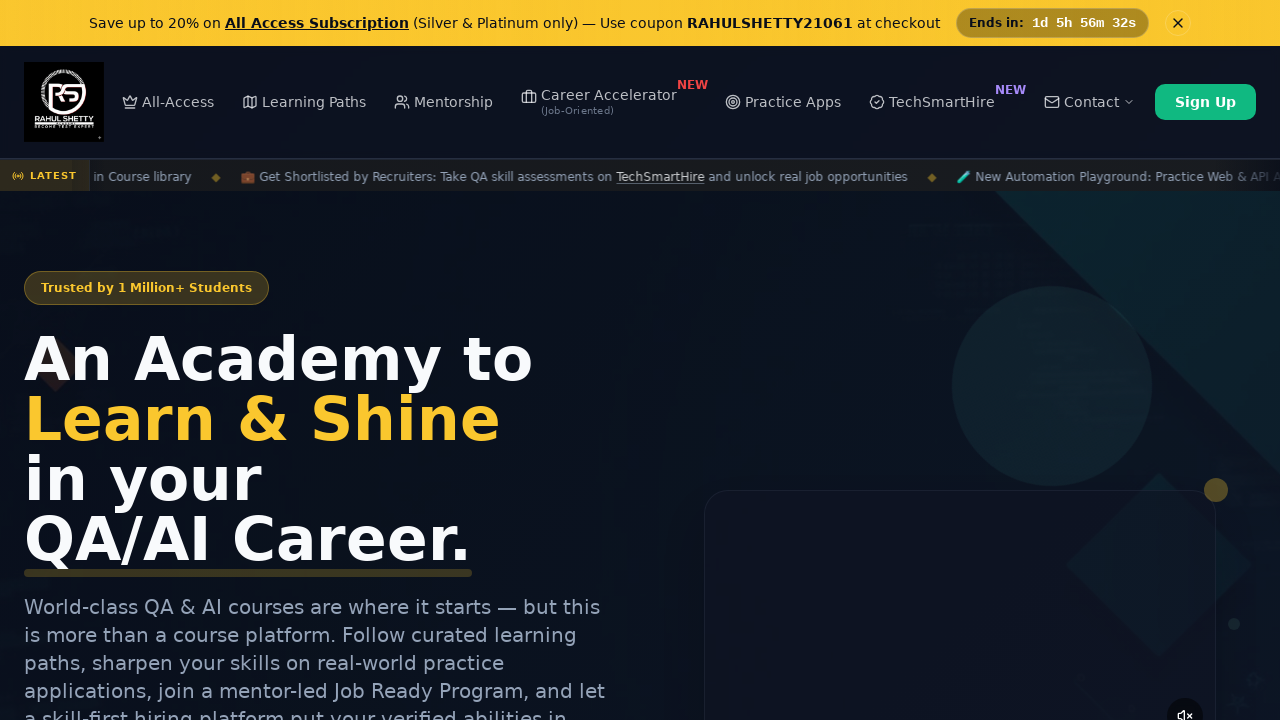

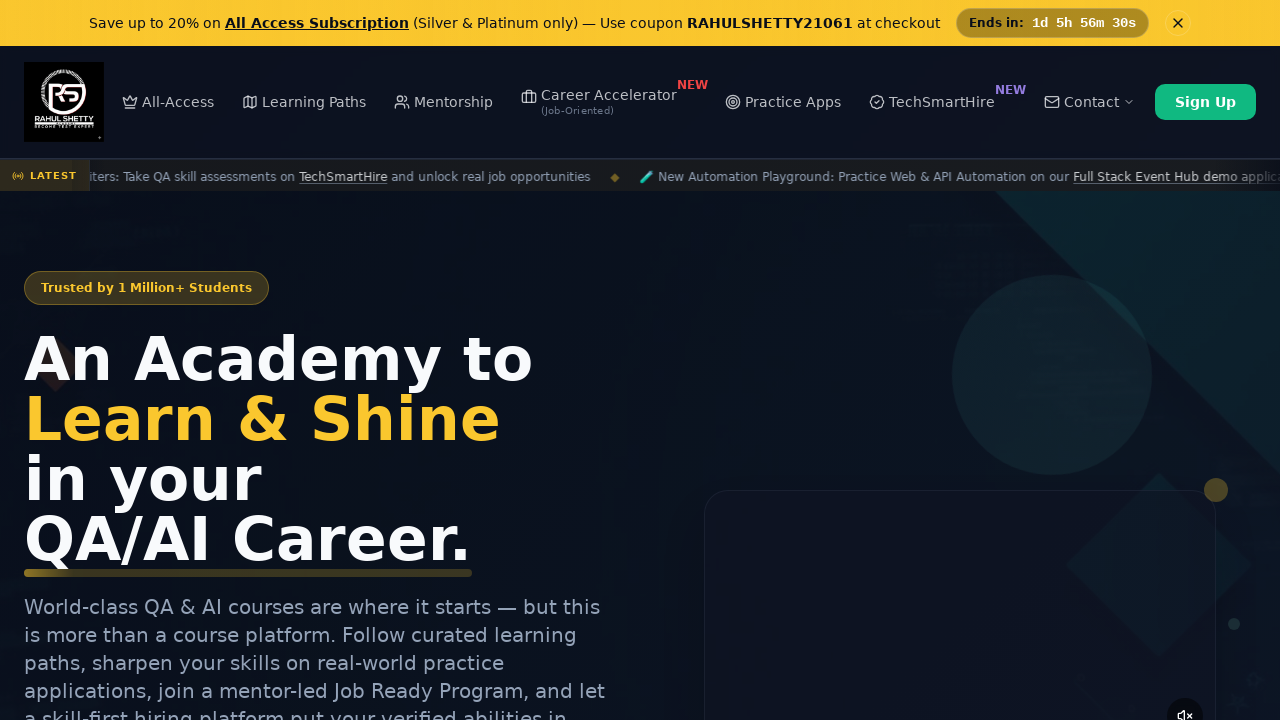